Navigates to a demo table page, clicks on the demo table button, and waits for the employee manager table to load

Starting URL: http://automationbykrishna.com/

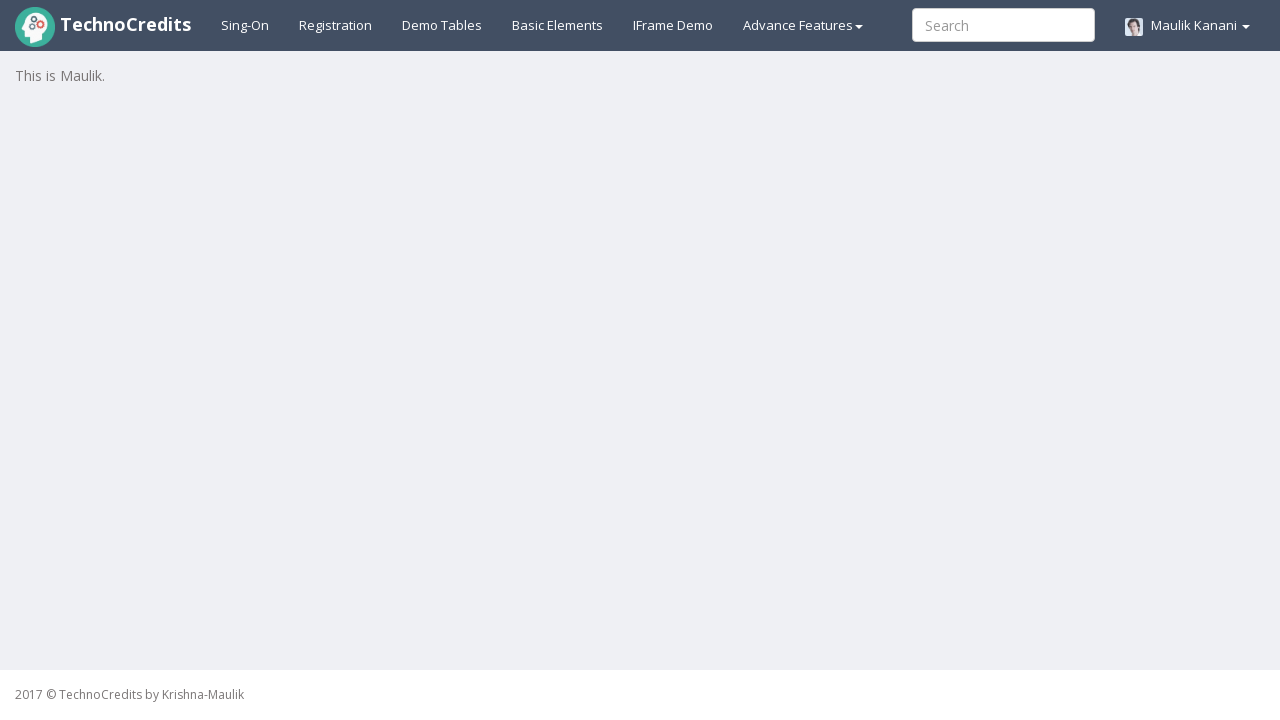

Navigated to http://automationbykrishna.com/
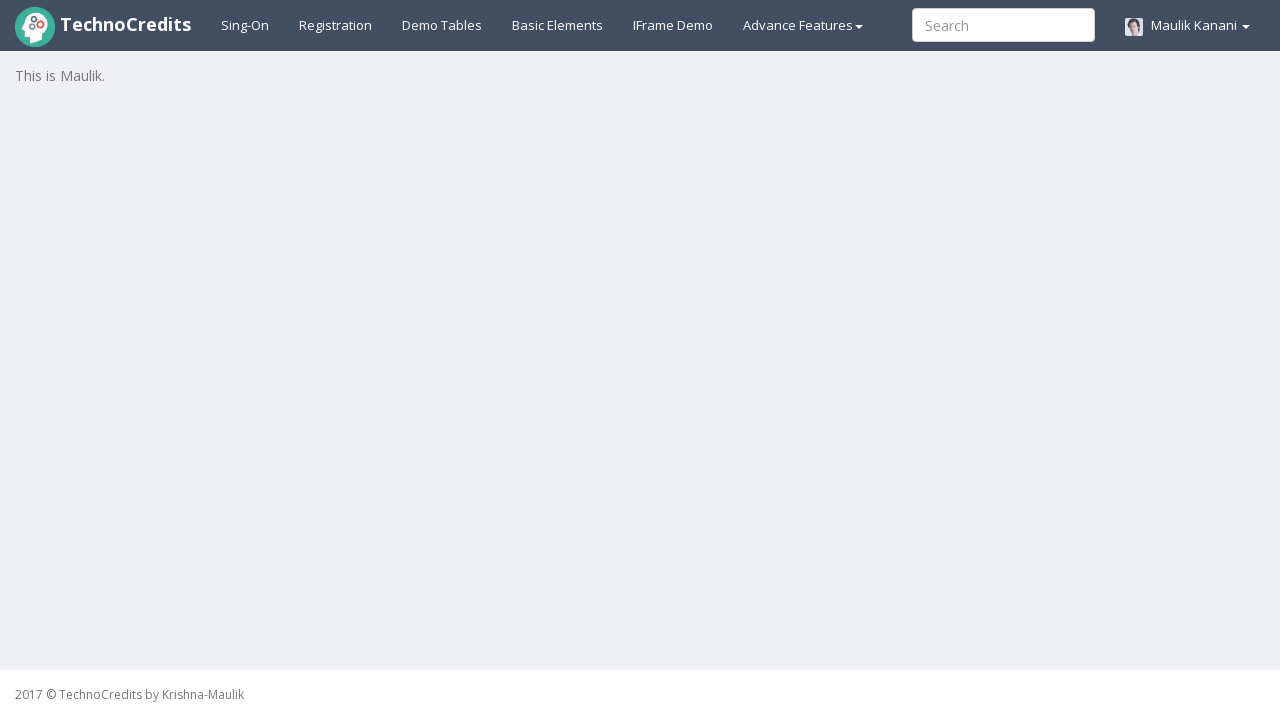

Clicked on the demo table button at (442, 25) on #demotable
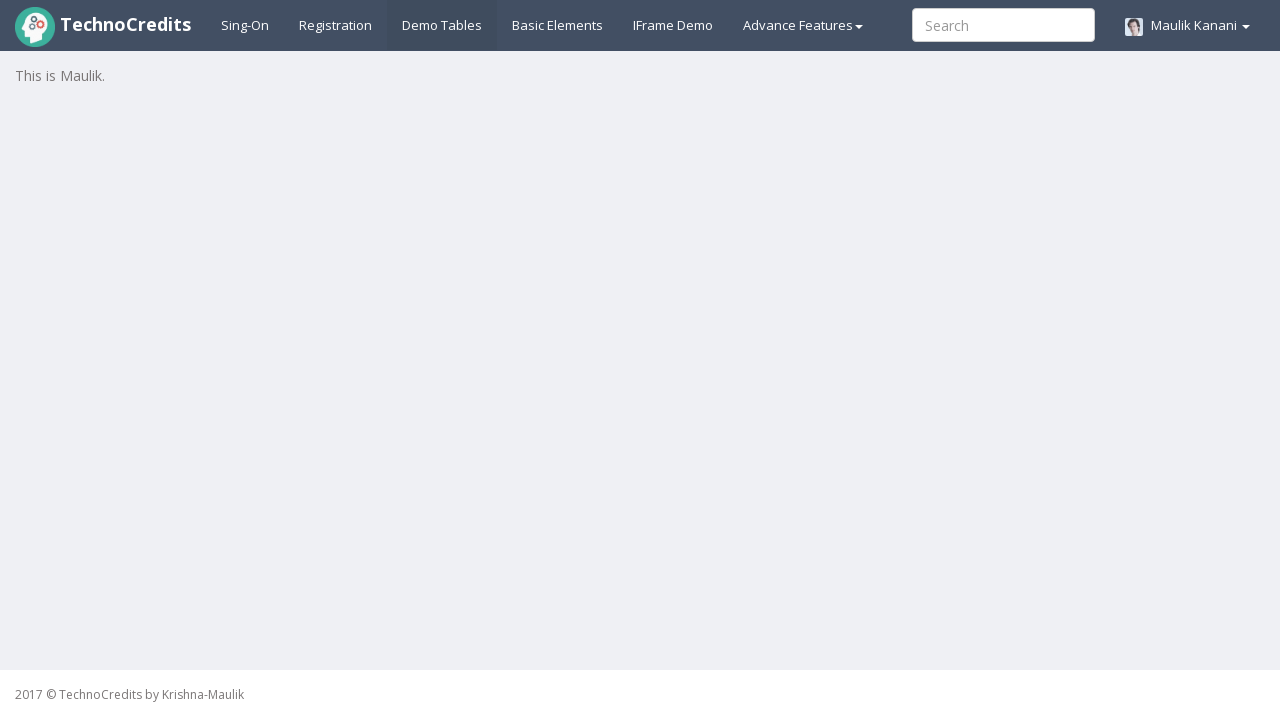

Employee manager table became visible
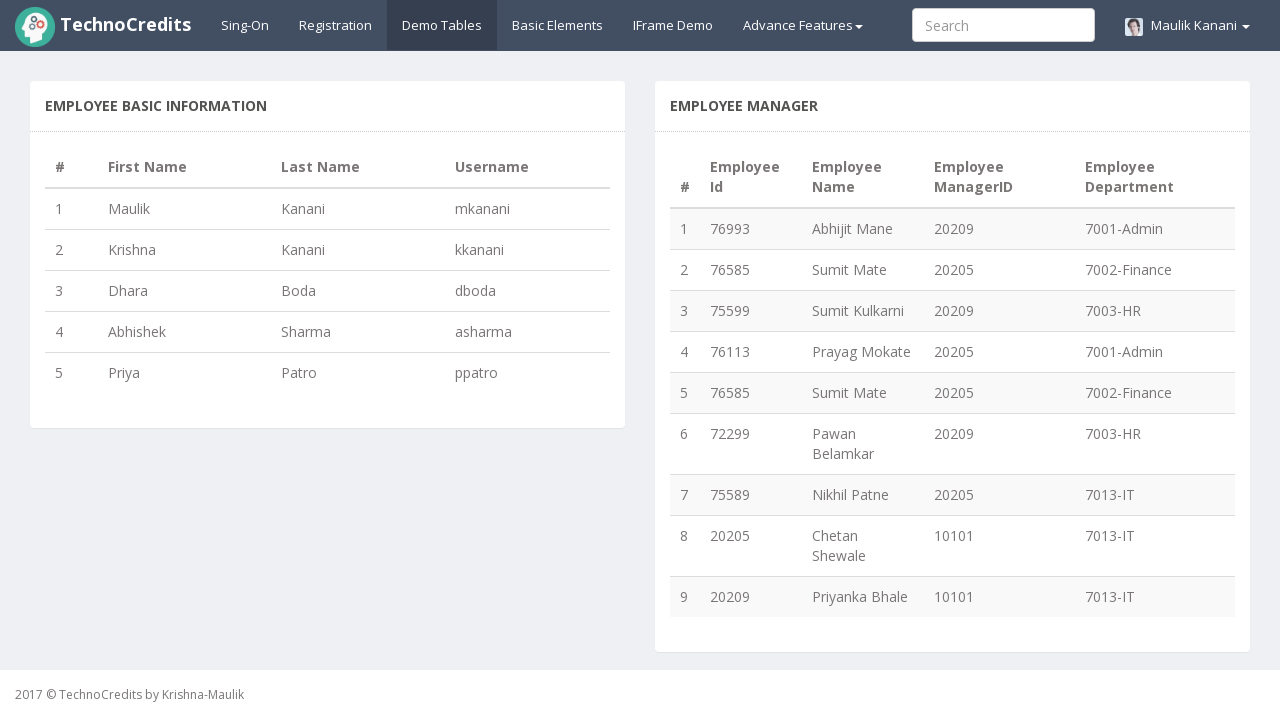

Employee manager table loaded with data rows
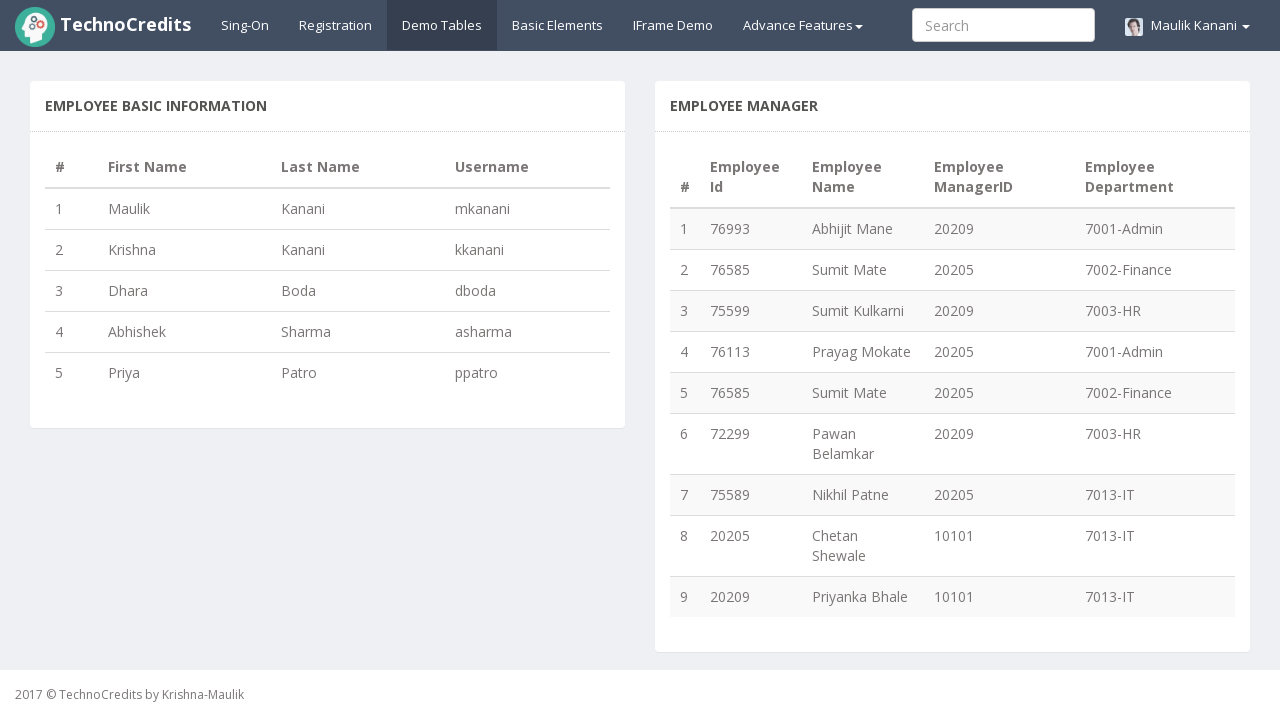

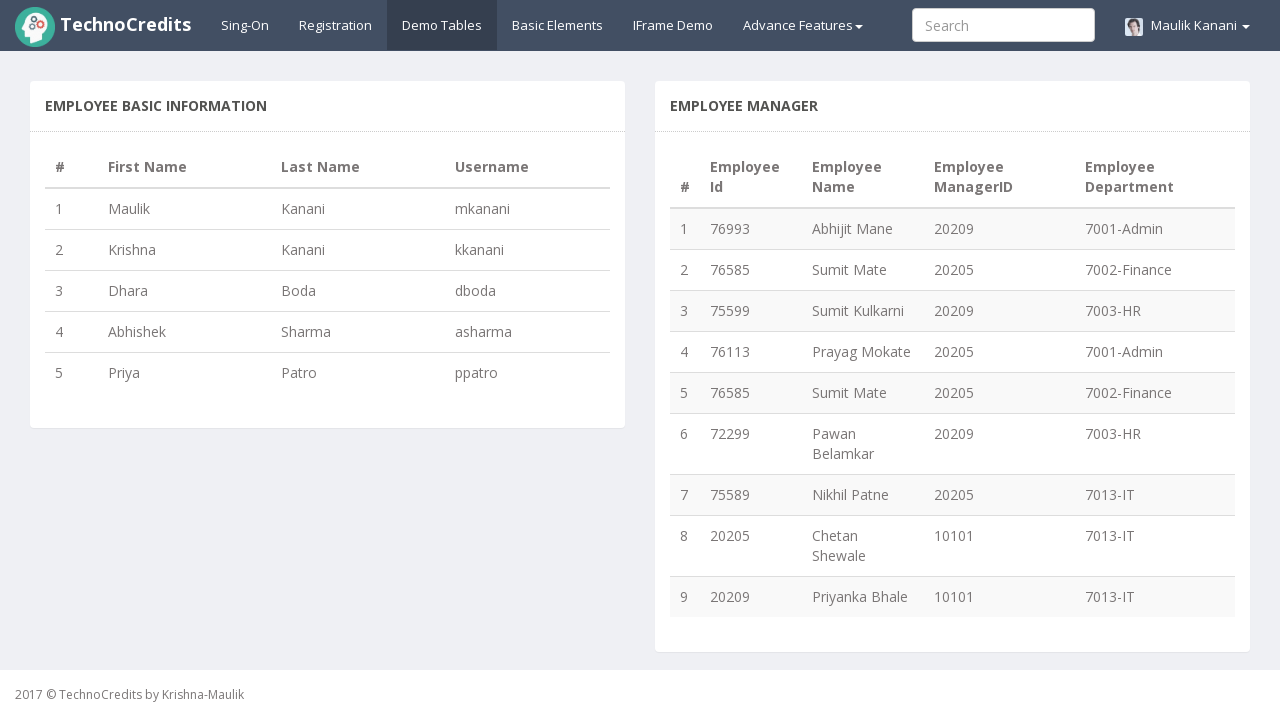